Tests handling JavaScript alert dialogs by clicking a button to trigger an alert, verifying the alert text, and accepting it.

Starting URL: https://the-internet.herokuapp.com/javascript_alerts

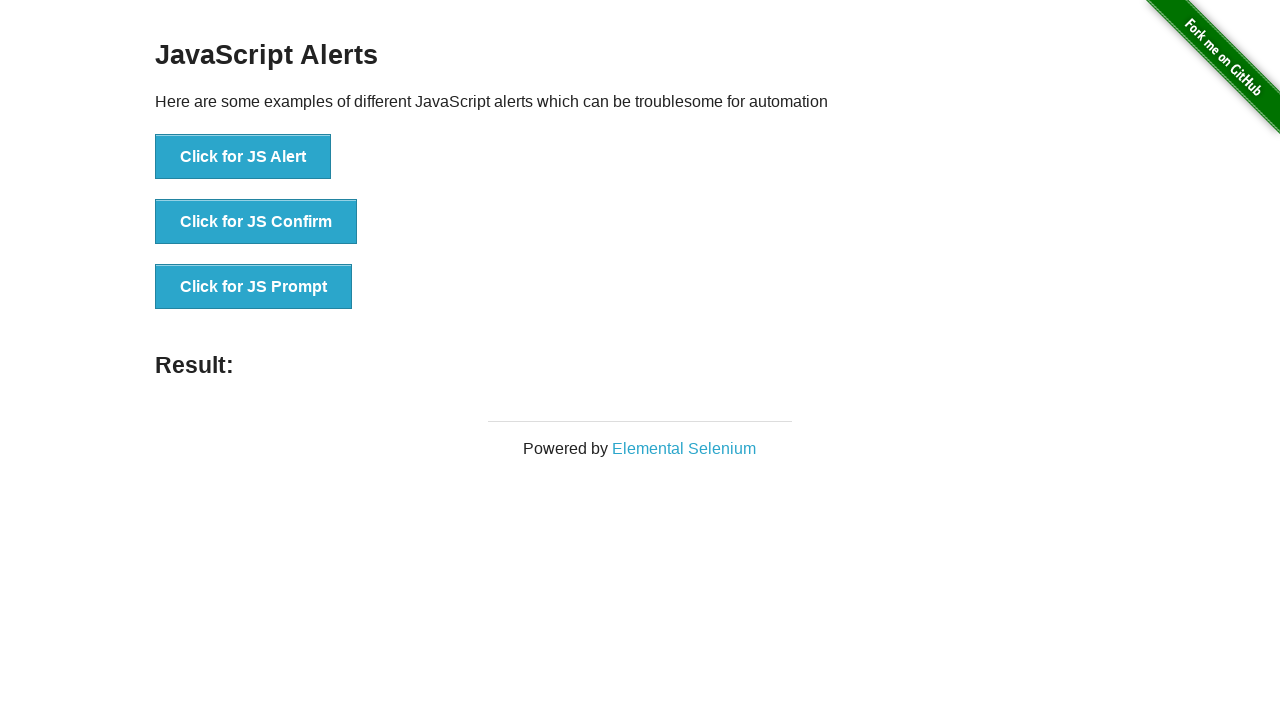

Set up dialog handler to capture and accept alerts
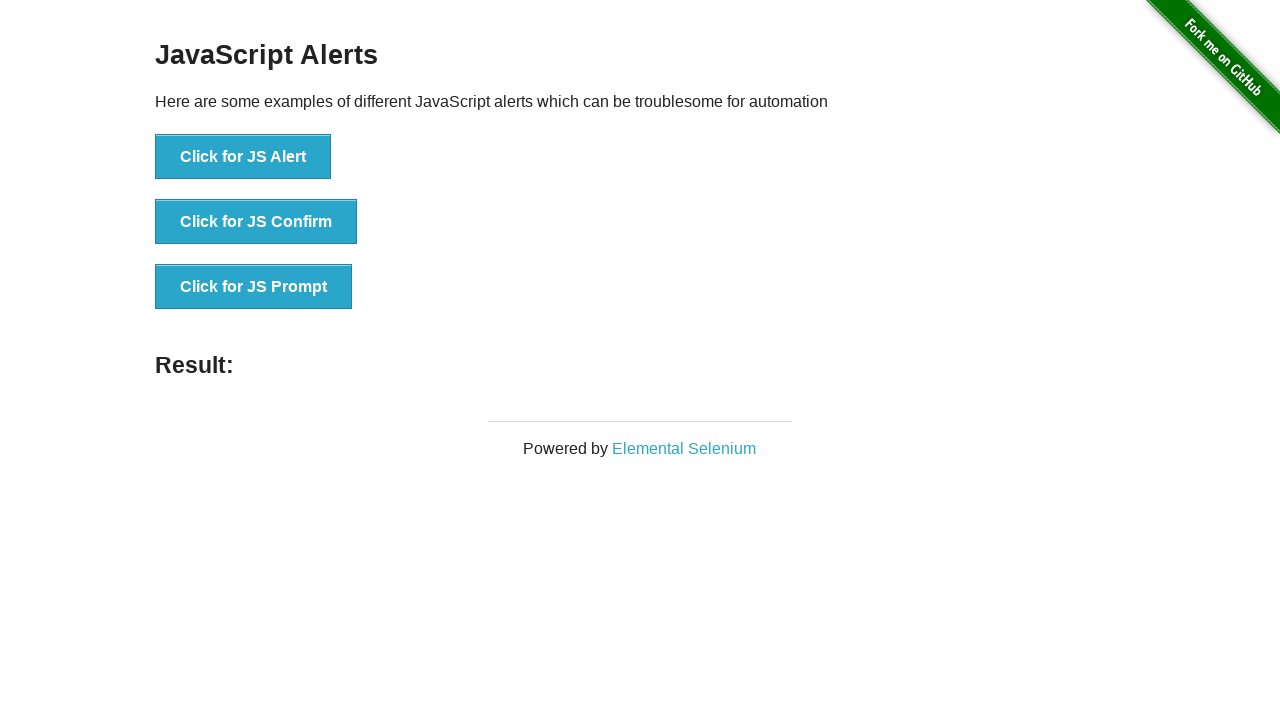

Clicked button to trigger JavaScript alert at (243, 157) on [onclick='jsAlert()']
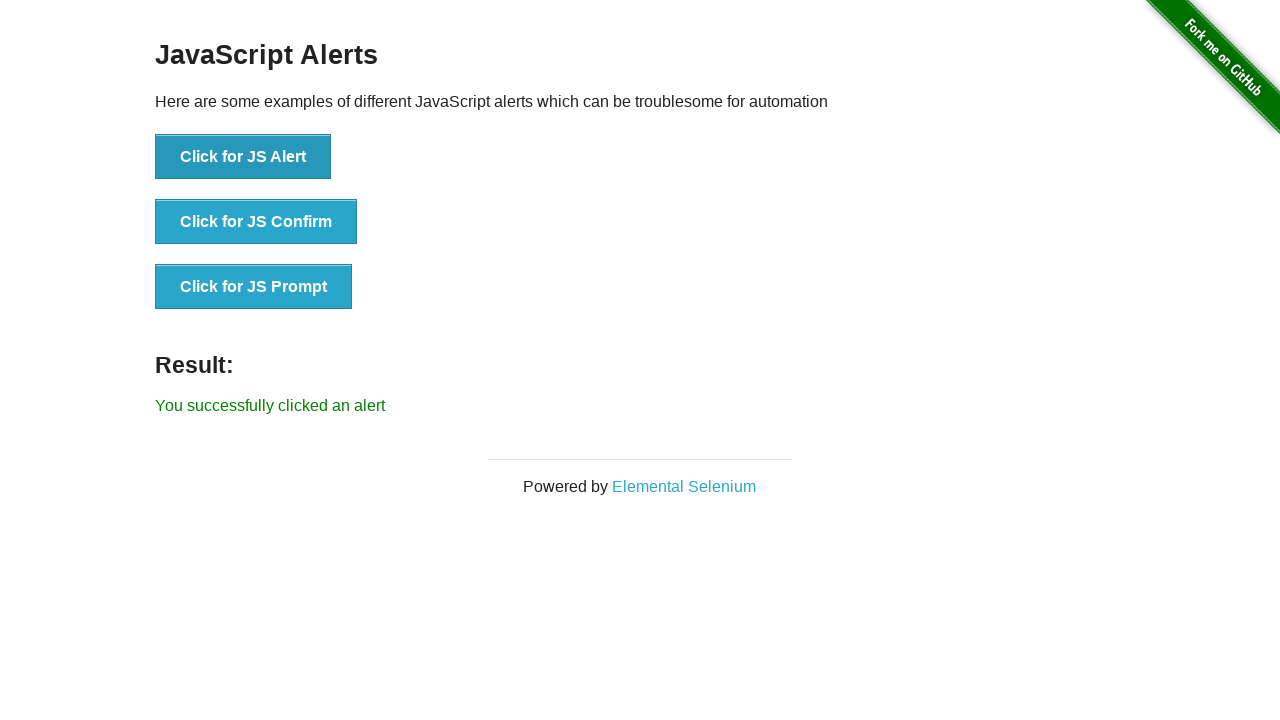

Waited for alert dialog to be processed
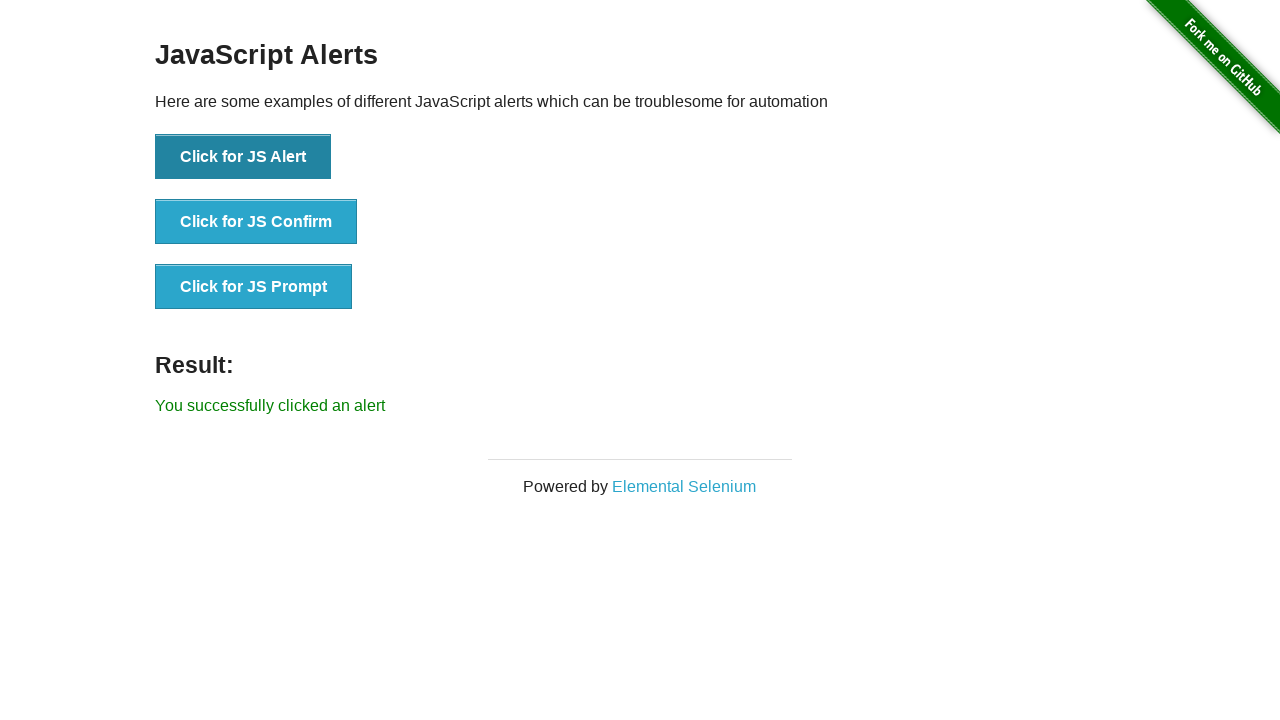

Verified alert text matches expected message 'I am a JS Alert'
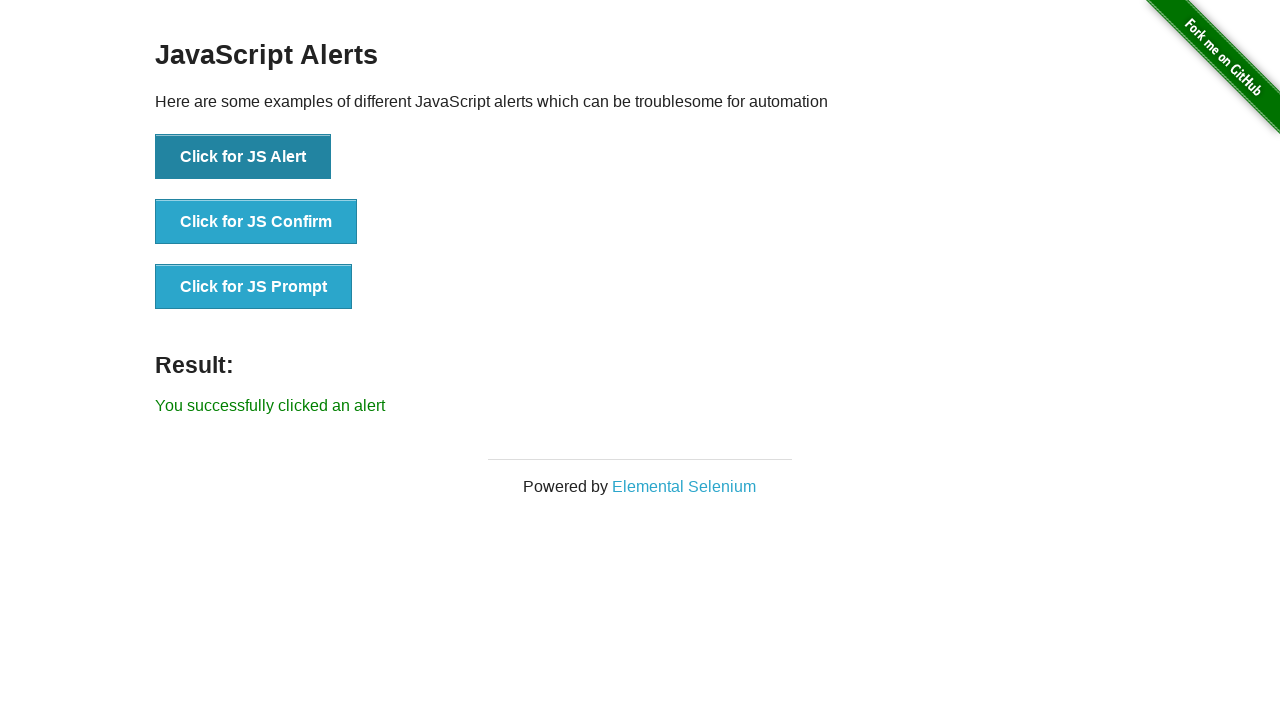

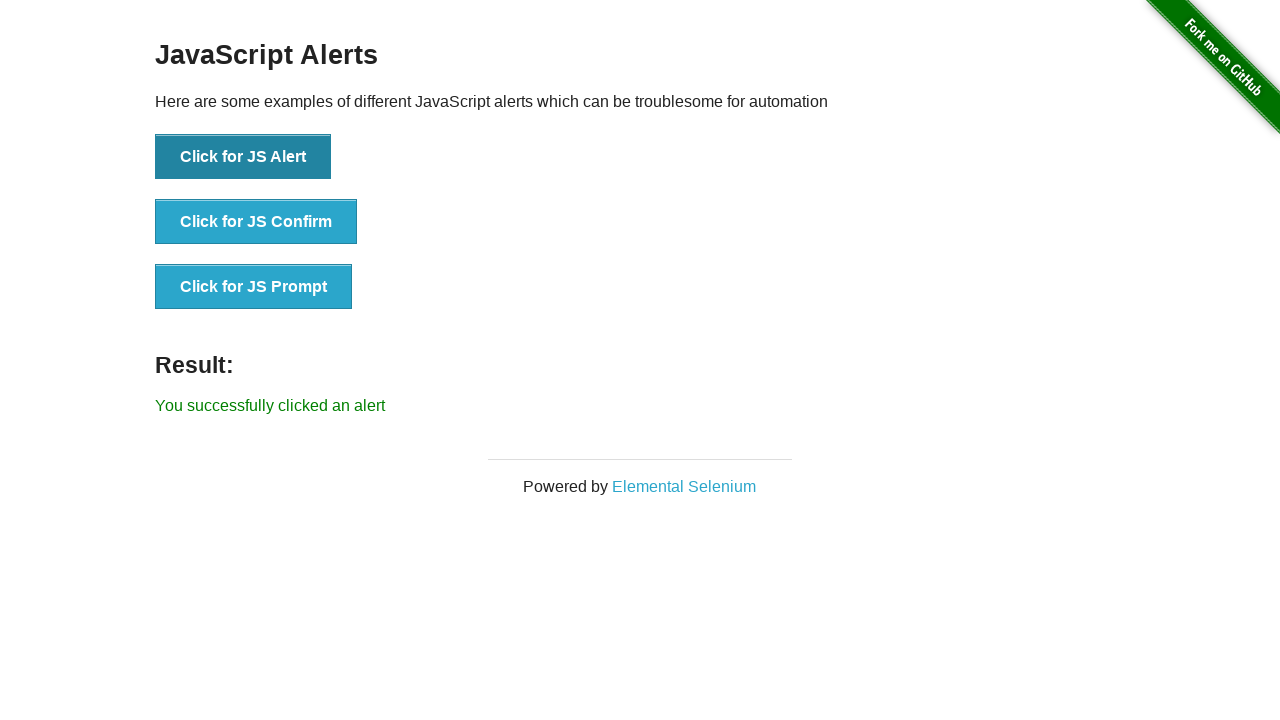